Tests browser window management by maximizing the window, then switching to fullscreen mode on the National Geographic environment page

Starting URL: https://www.nationalgeographic.com/environment

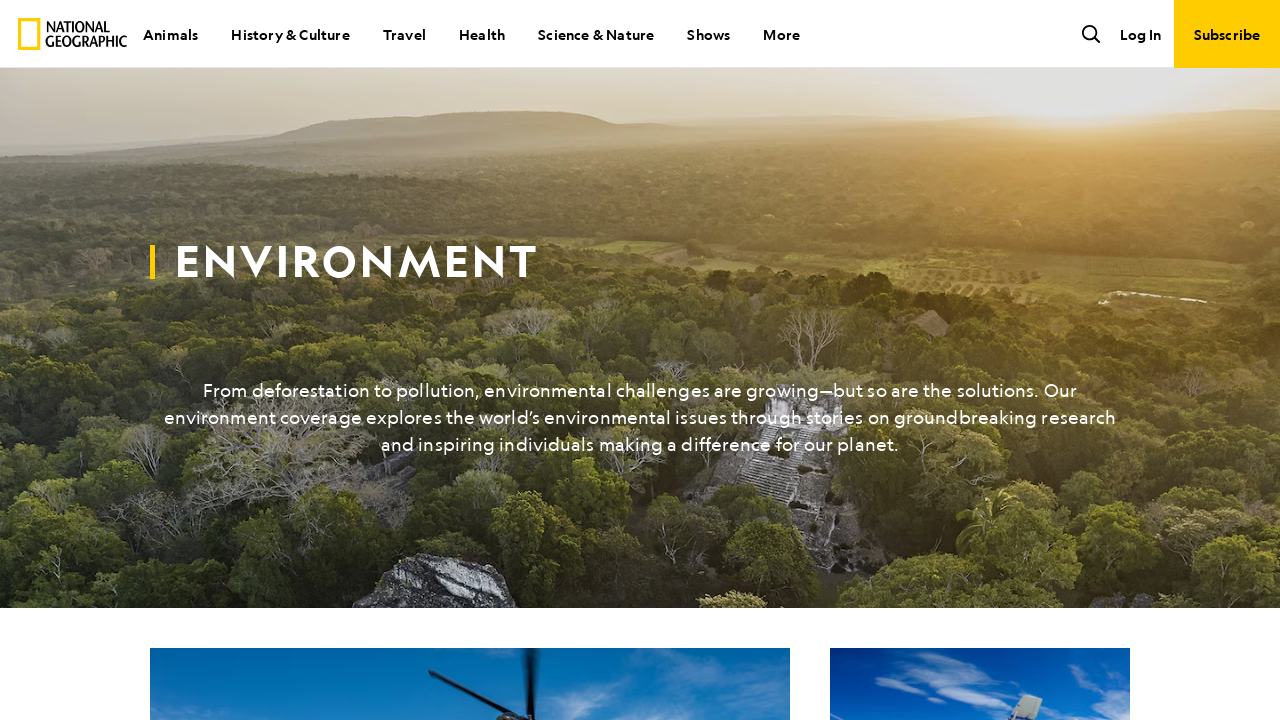

Navigated to National Geographic environment page
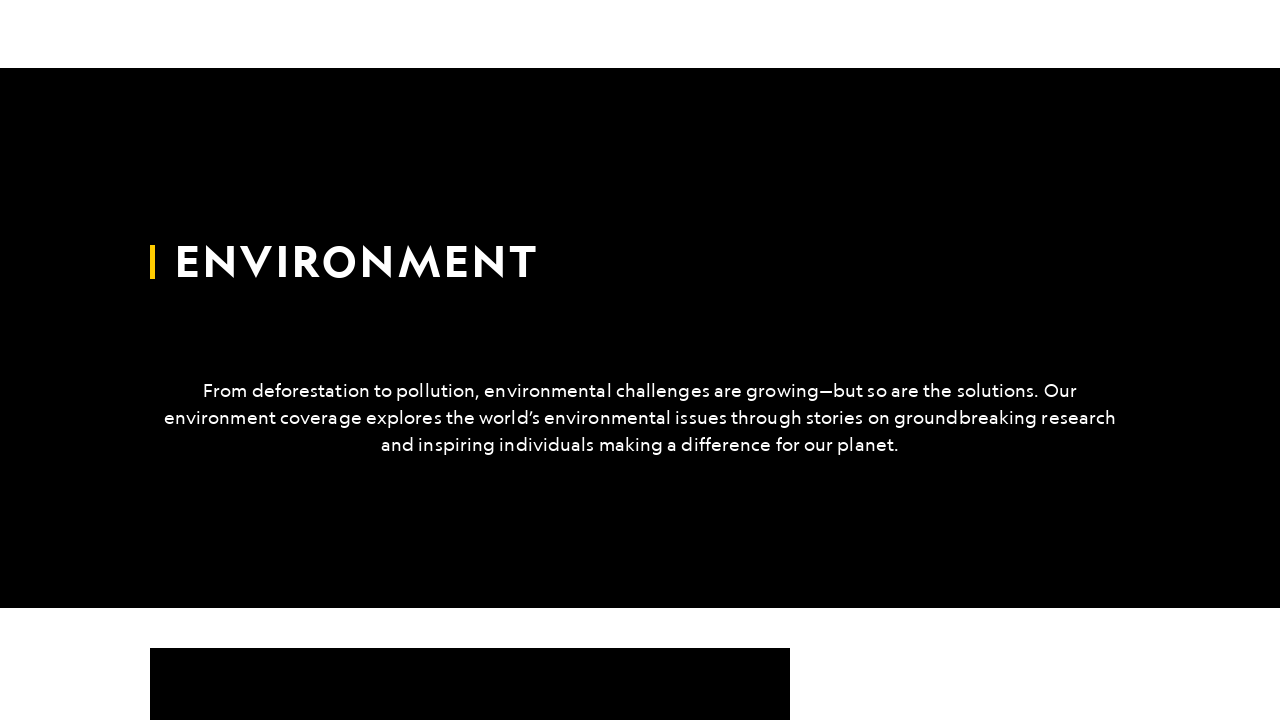

Maximized browser window to 1920x1080
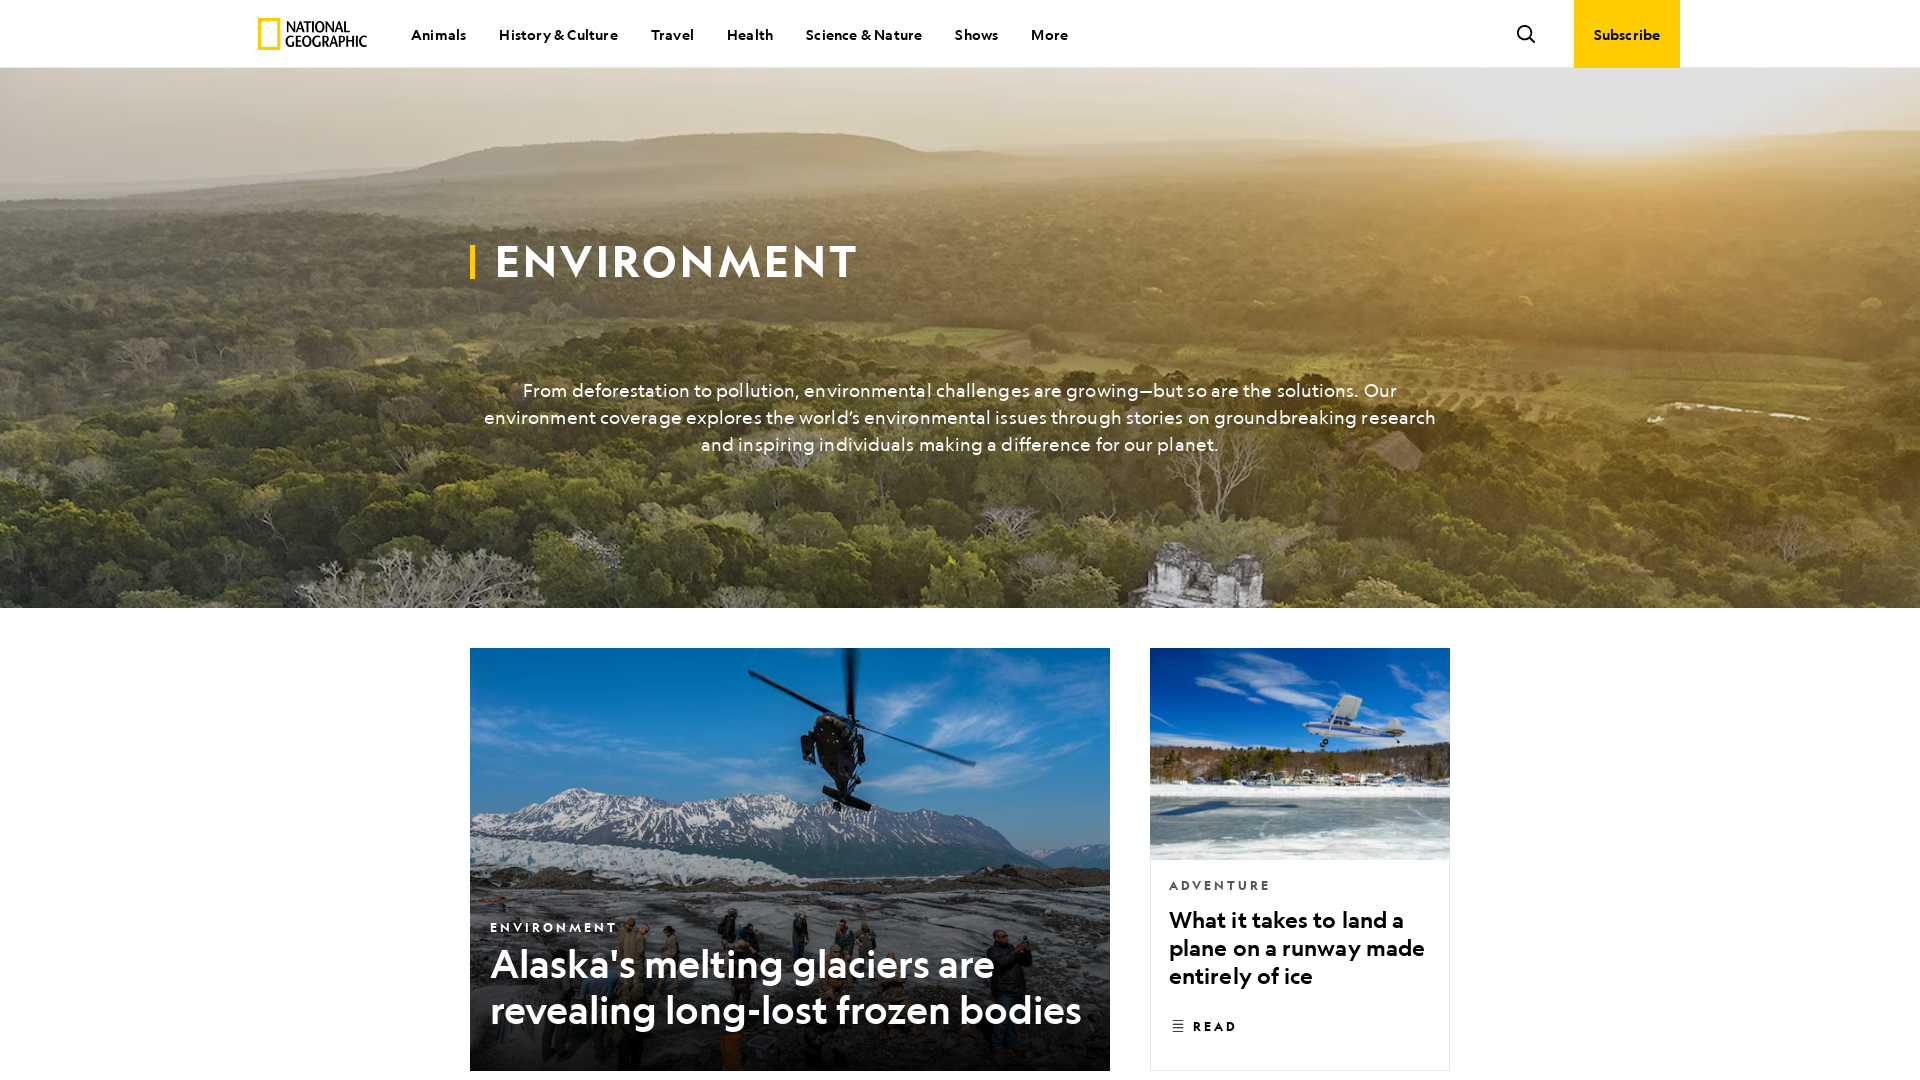

Page DOM content loaded
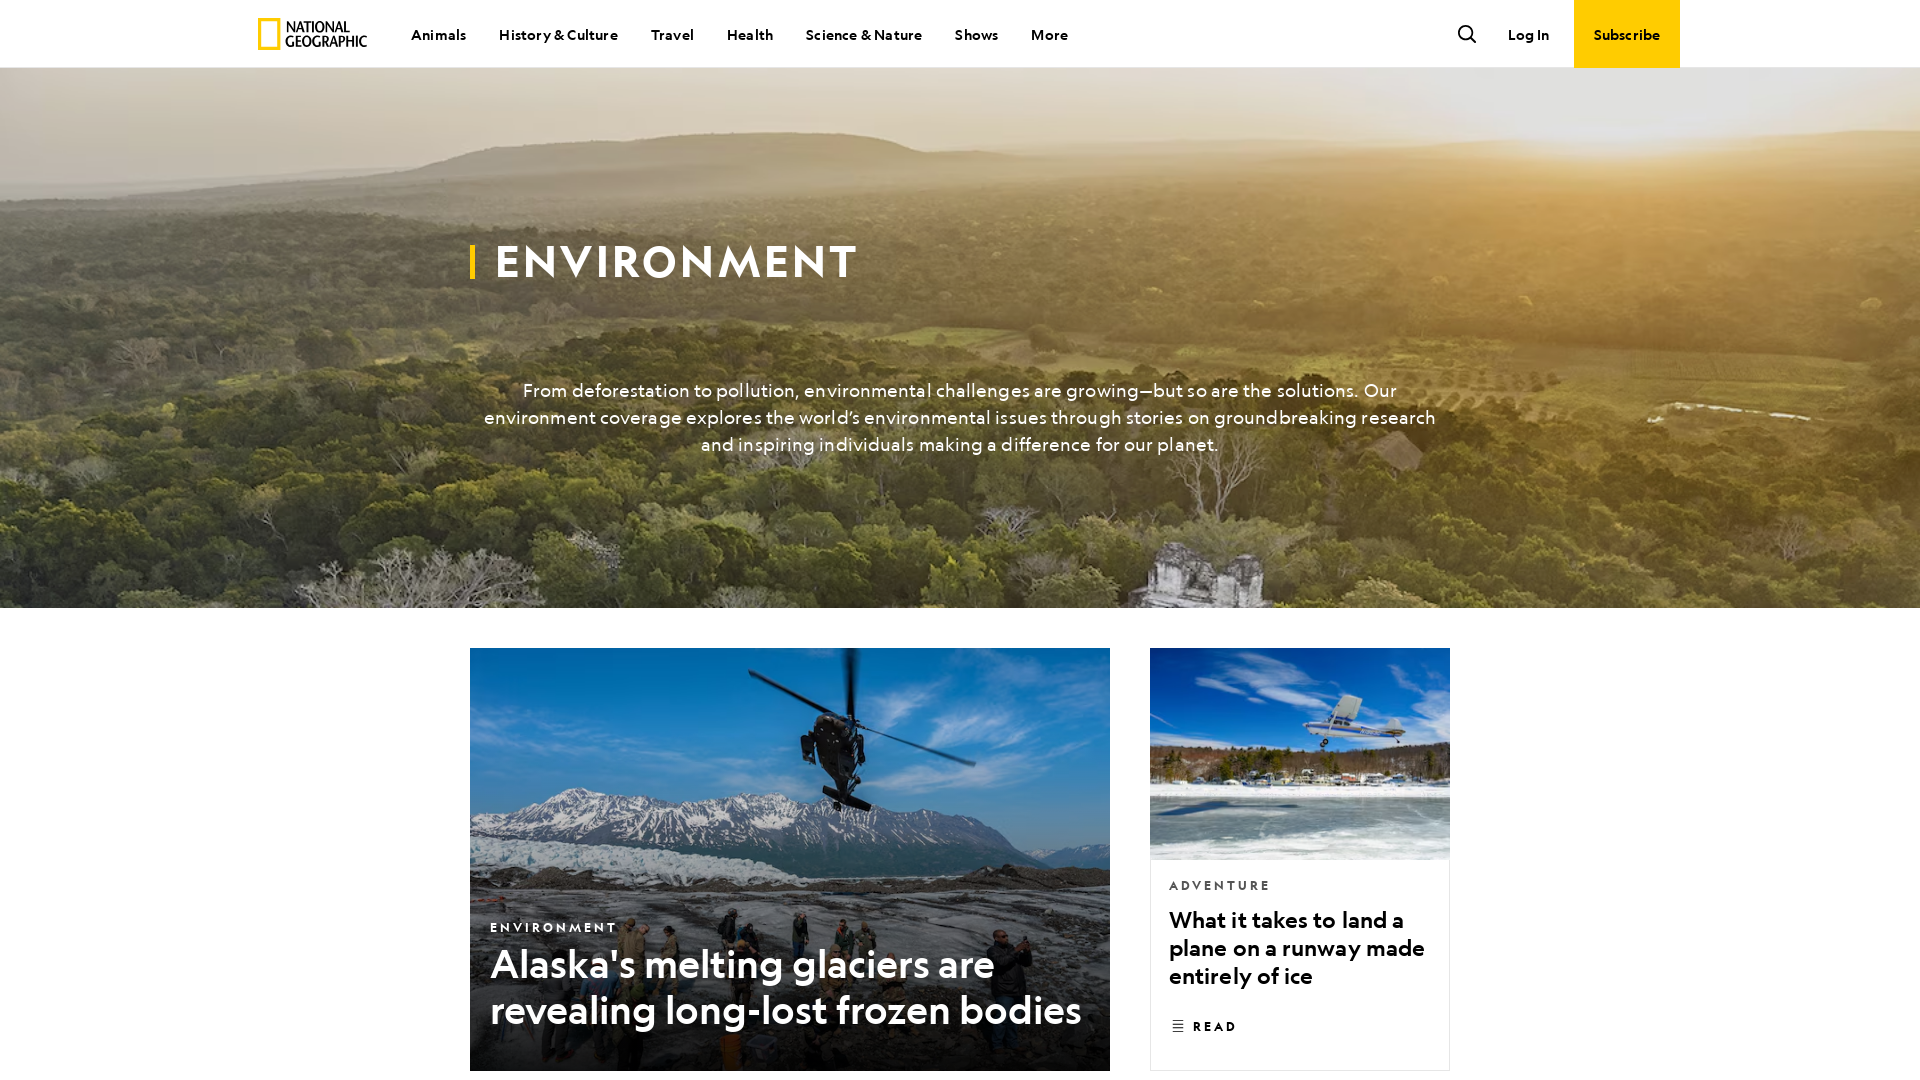

Switched to fullscreen mode by setting viewport to maximum size
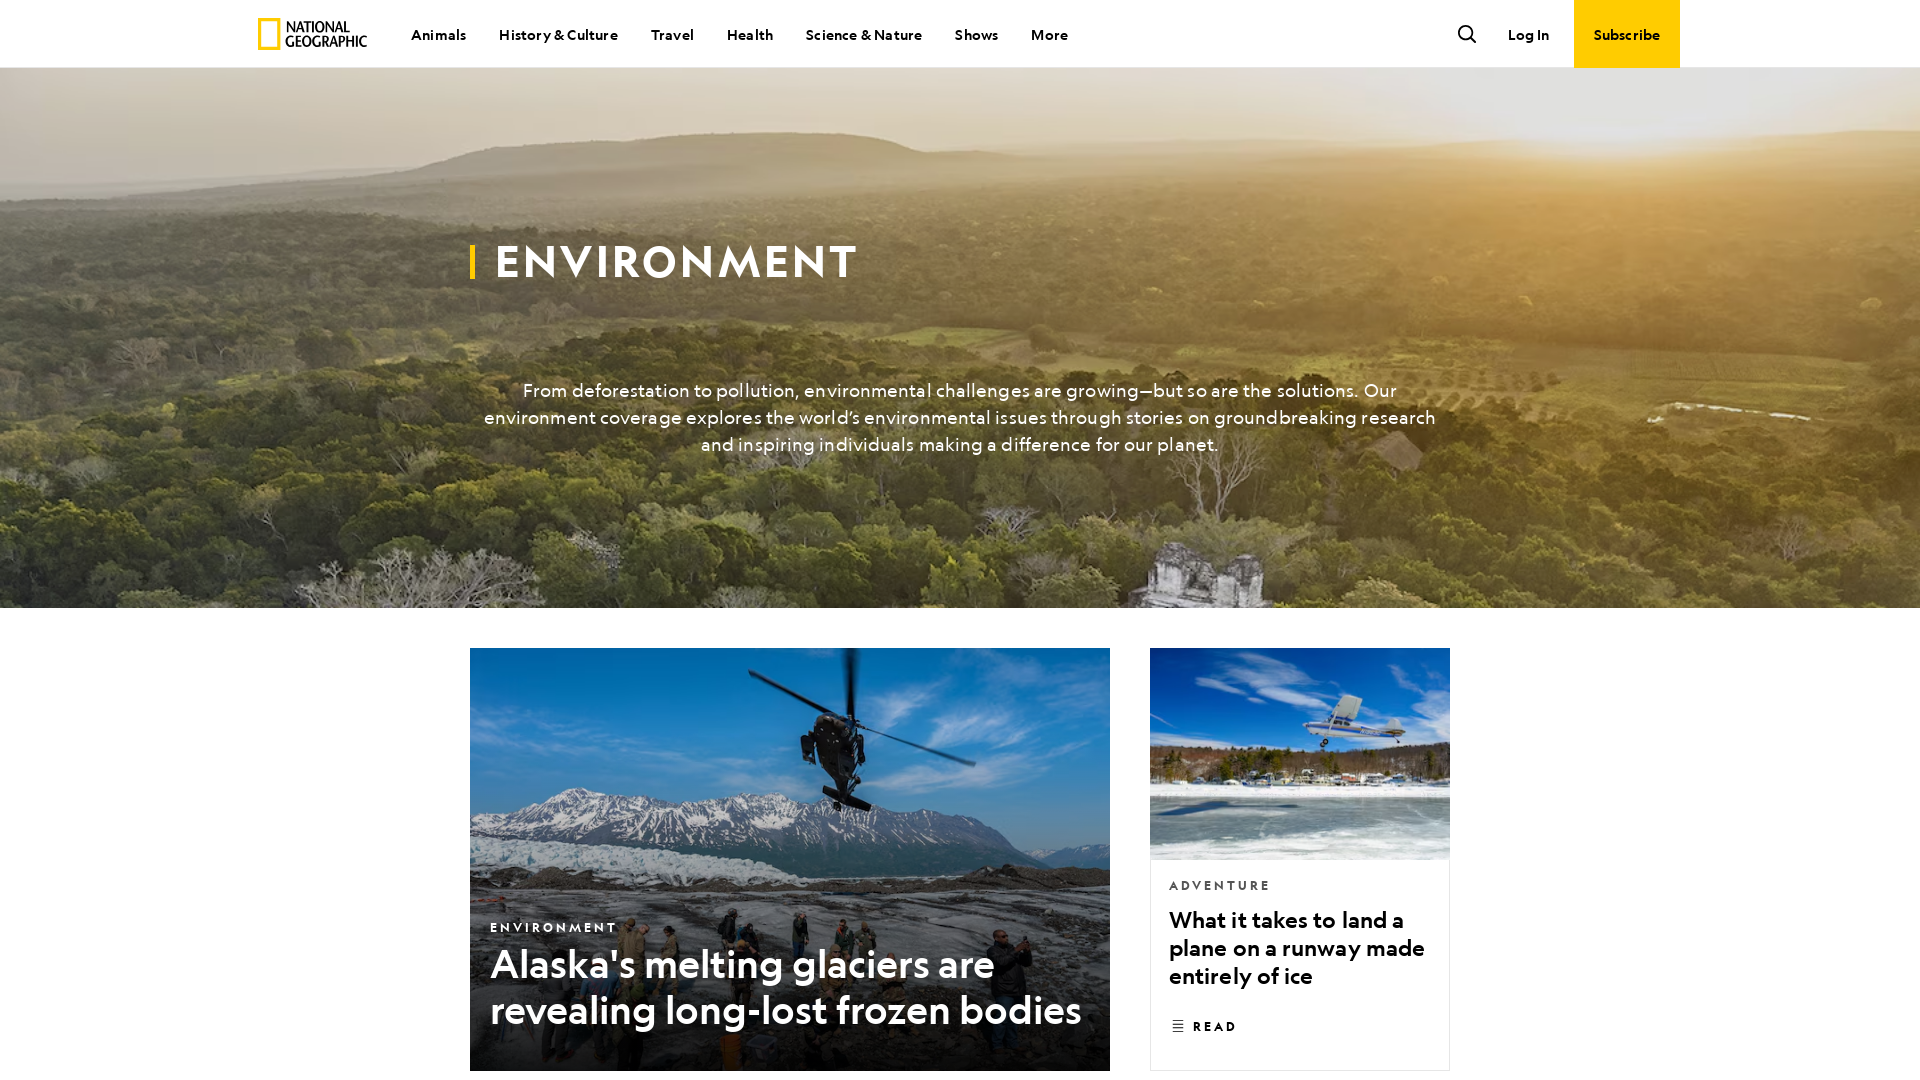

Waited 1 second to observe fullscreen state
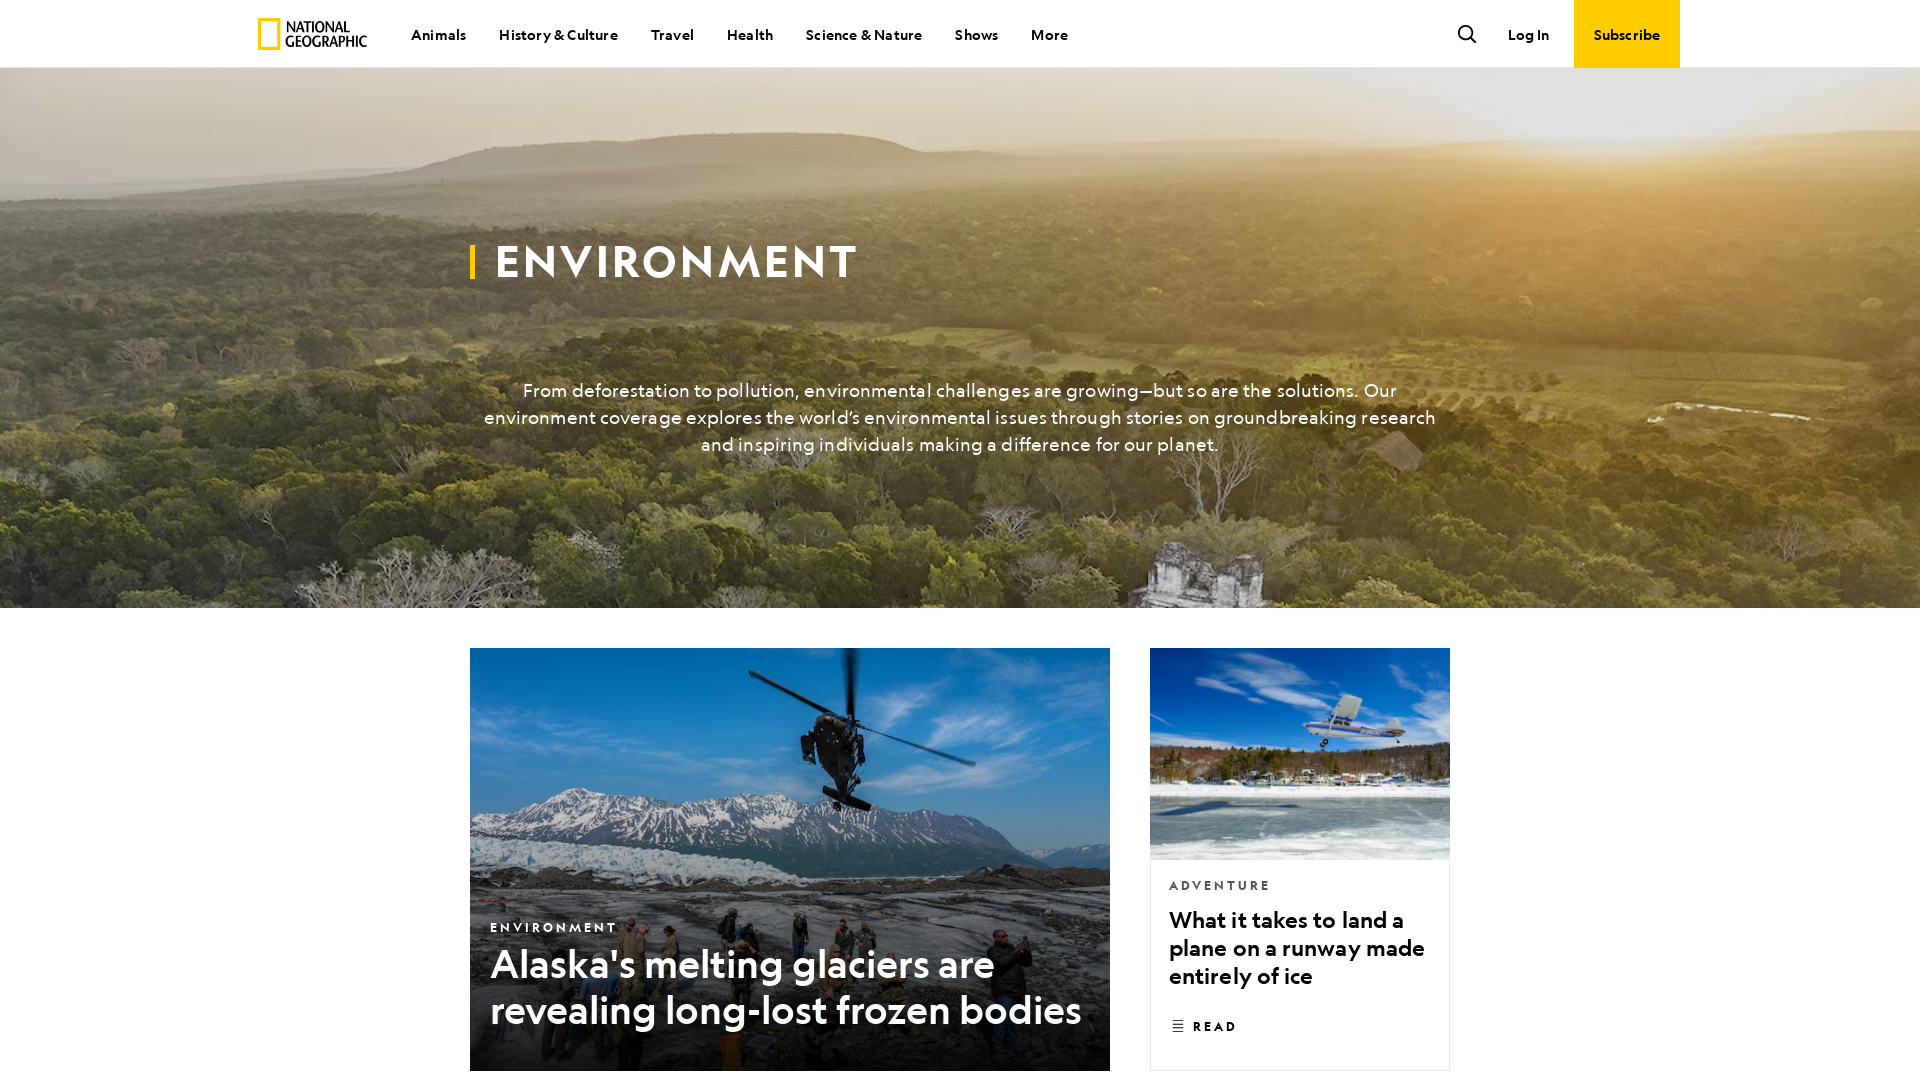

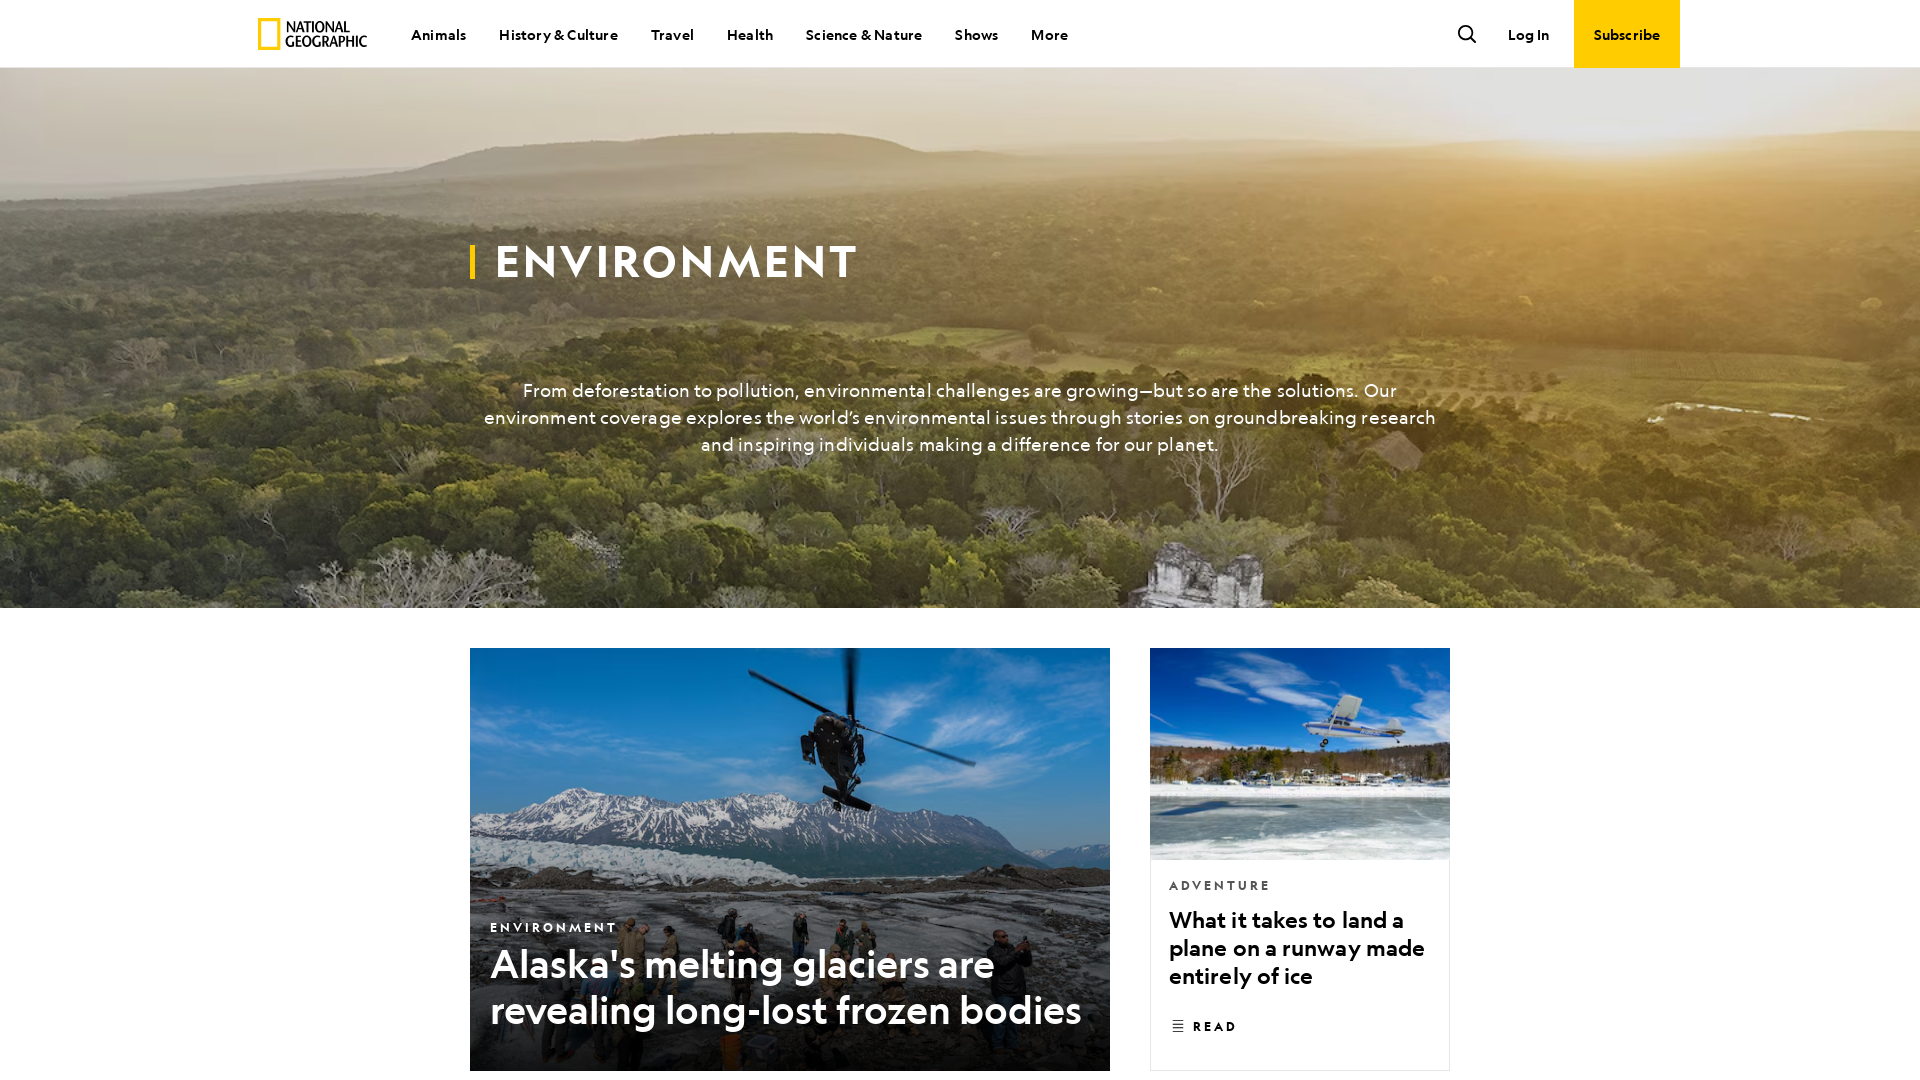